Tests a dropdown select menu by clicking to open it, finding and selecting the "Mr." option from the list of available options

Starting URL: https://demoqa.com/select-menu

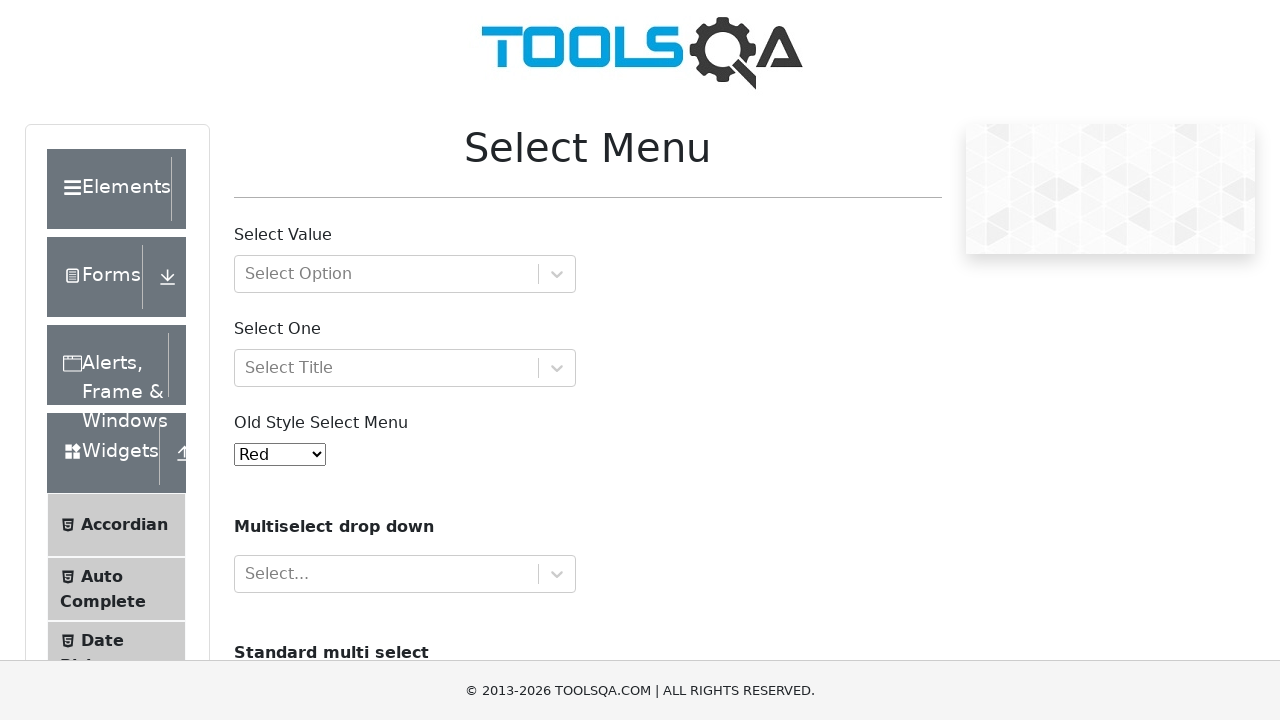

Scrolled down 600 pixels to make select button visible
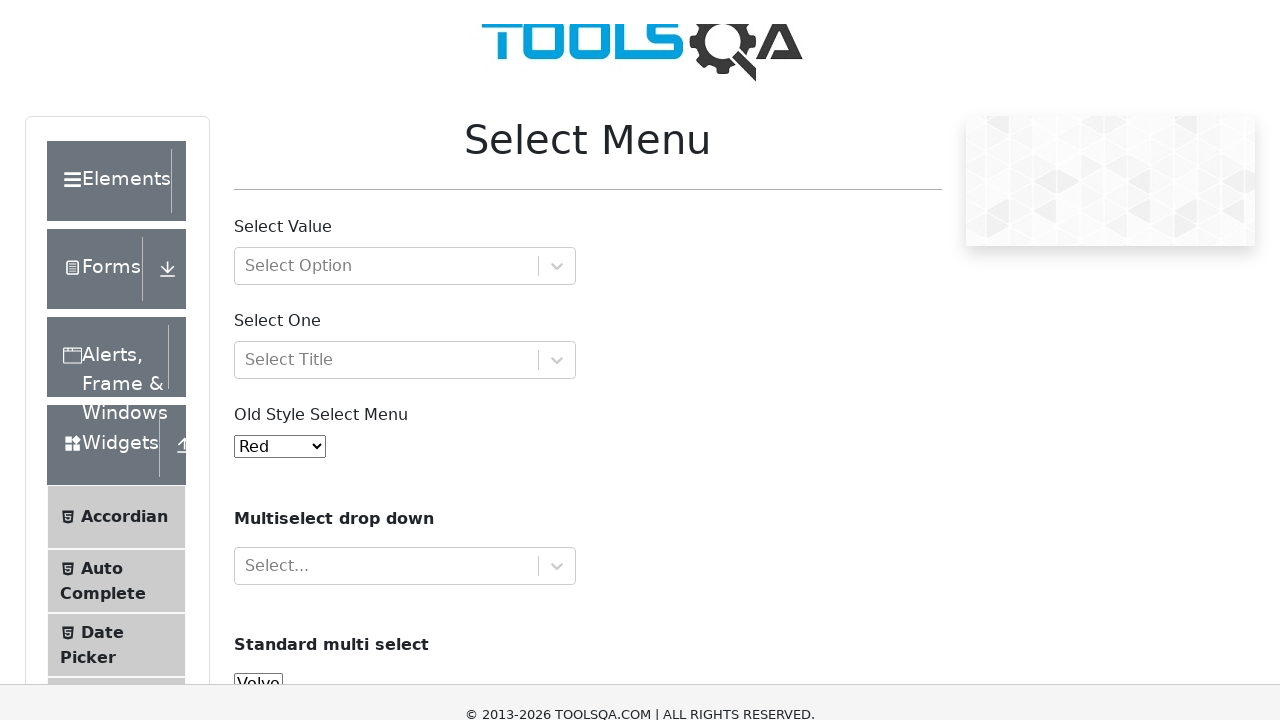

Clicked on the select dropdown button at (405, 19) on #selectOne
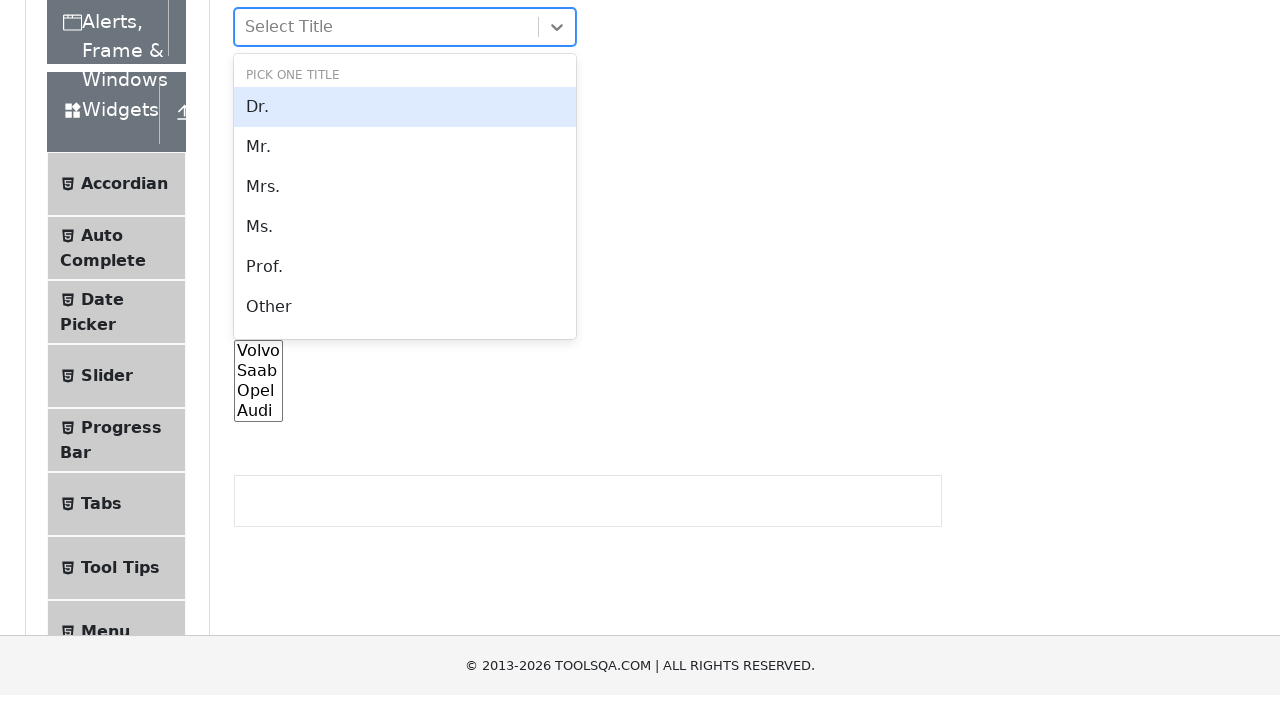

Dropdown options appeared
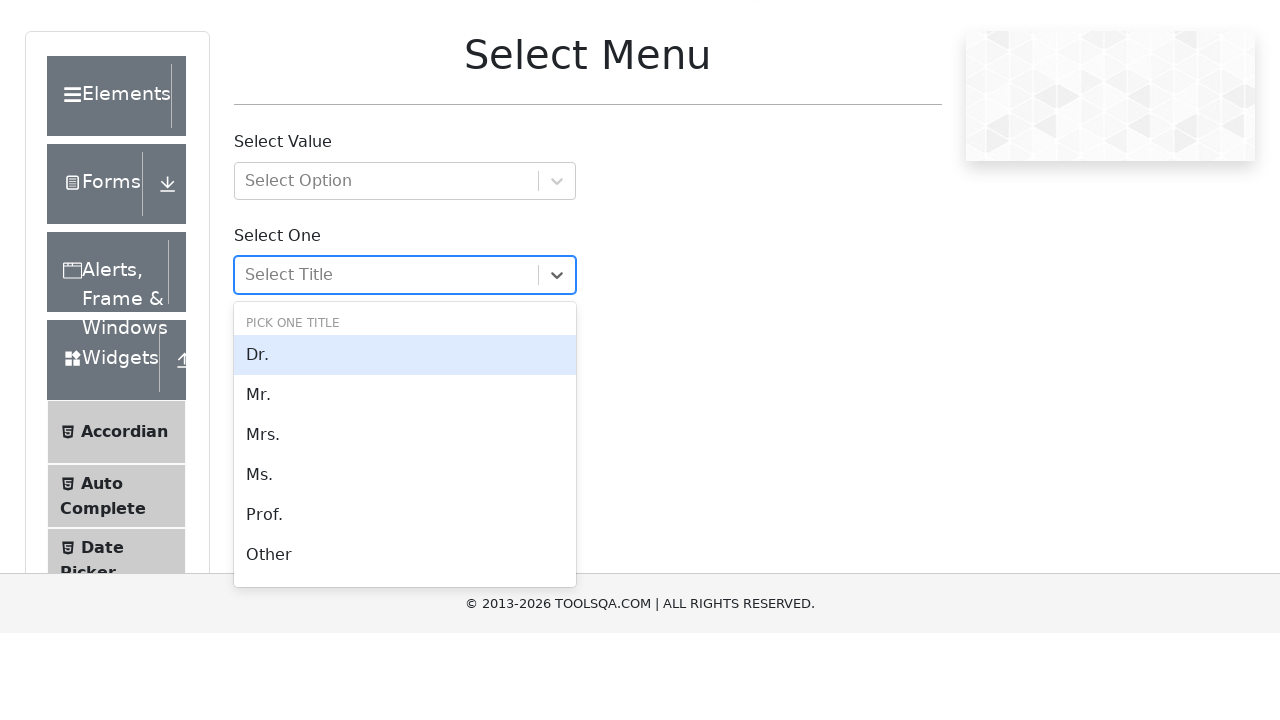

Retrieved all dropdown options
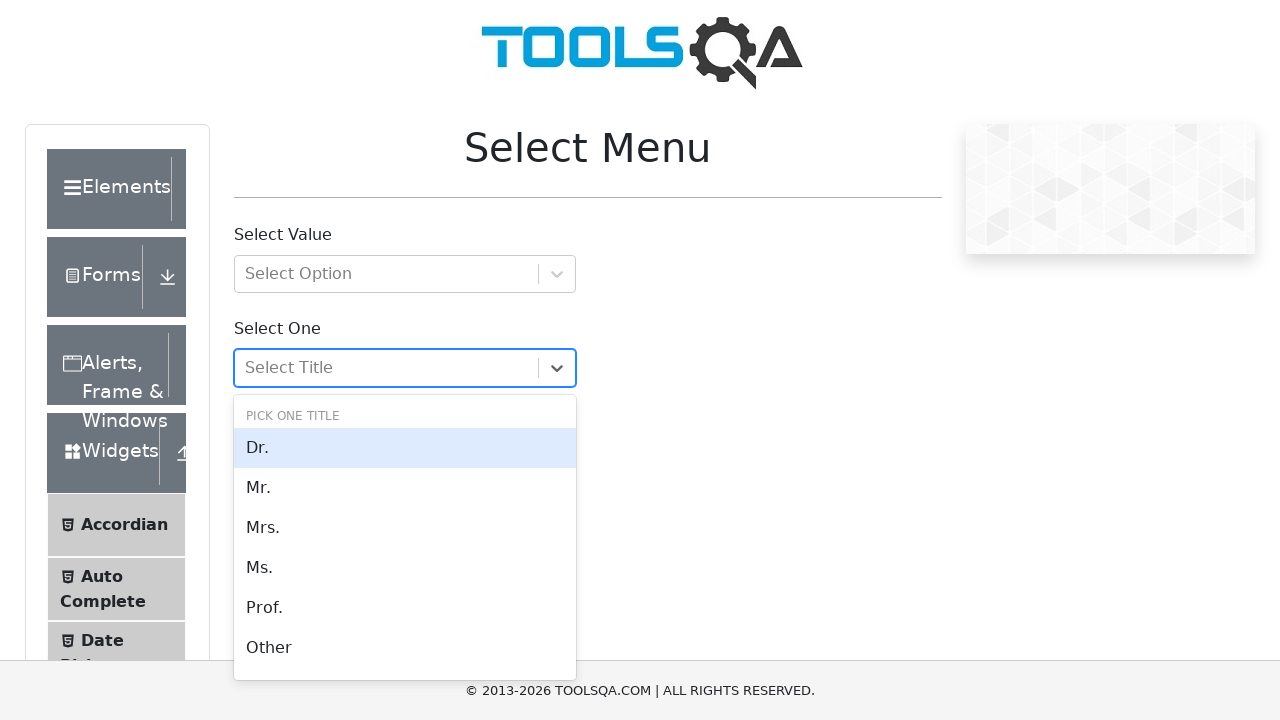

Found and clicked the 'Mr.' option from the dropdown
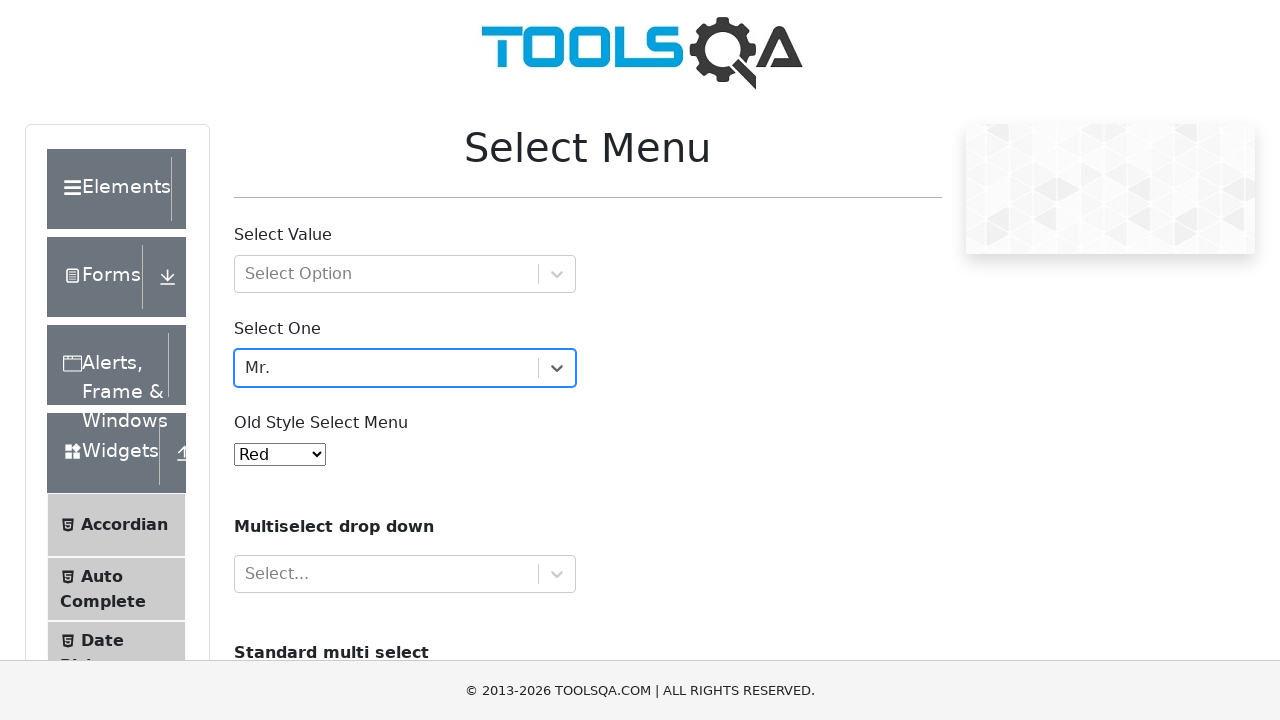

Selection registered
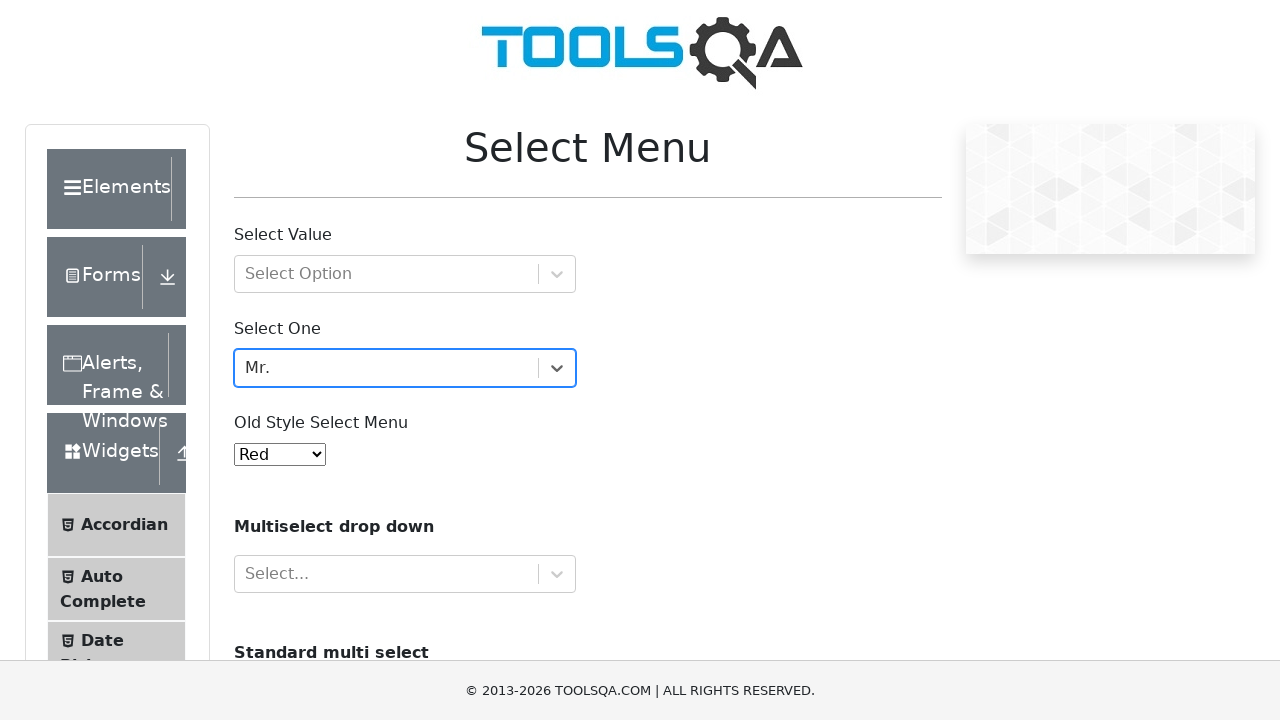

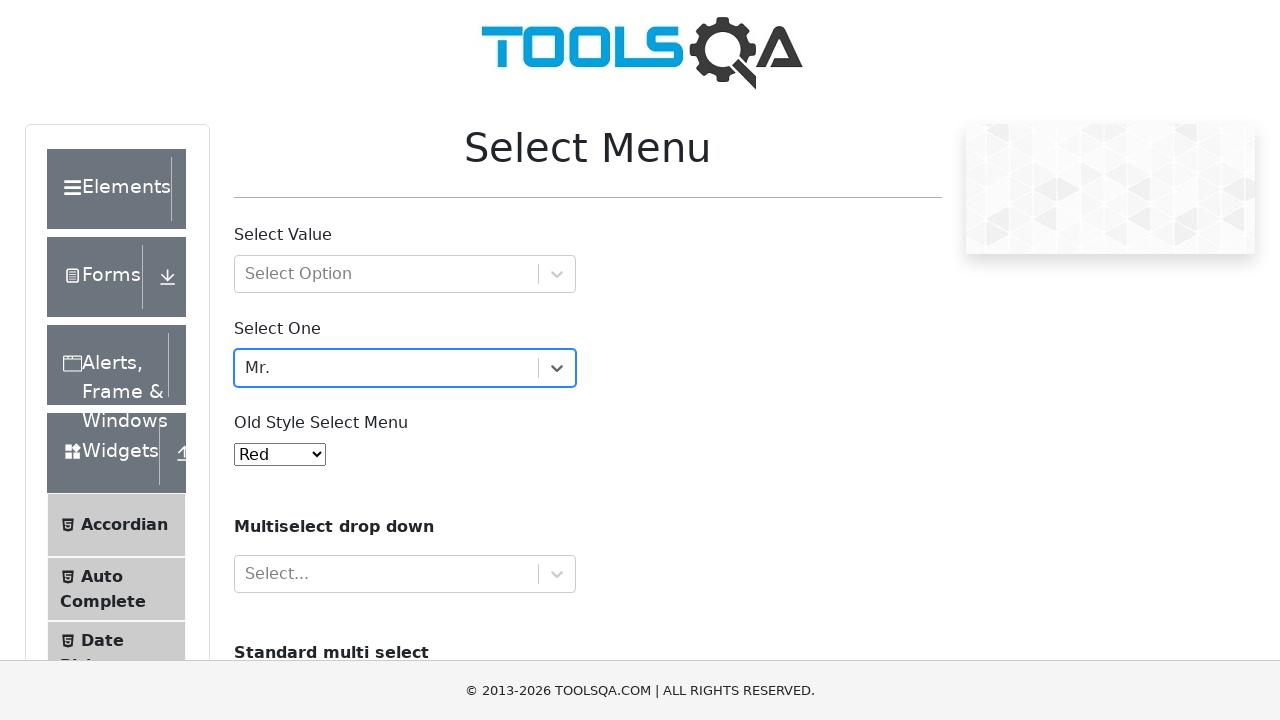